Completes a treasure hunt puzzle by extracting a value from an element's attribute, calculating a mathematical formula, filling in the answer, checking required checkboxes, and submitting the form.

Starting URL: http://suninjuly.github.io/get_attribute.html

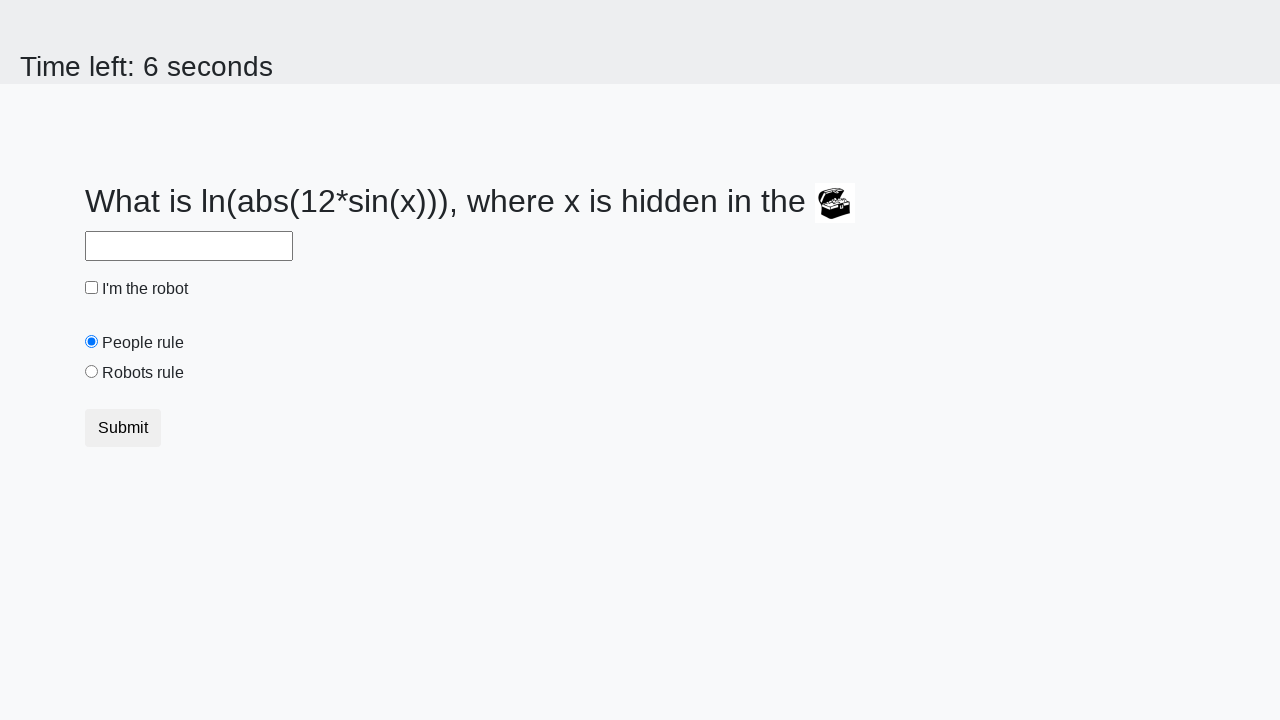

Located treasure element with ID 'treasure'
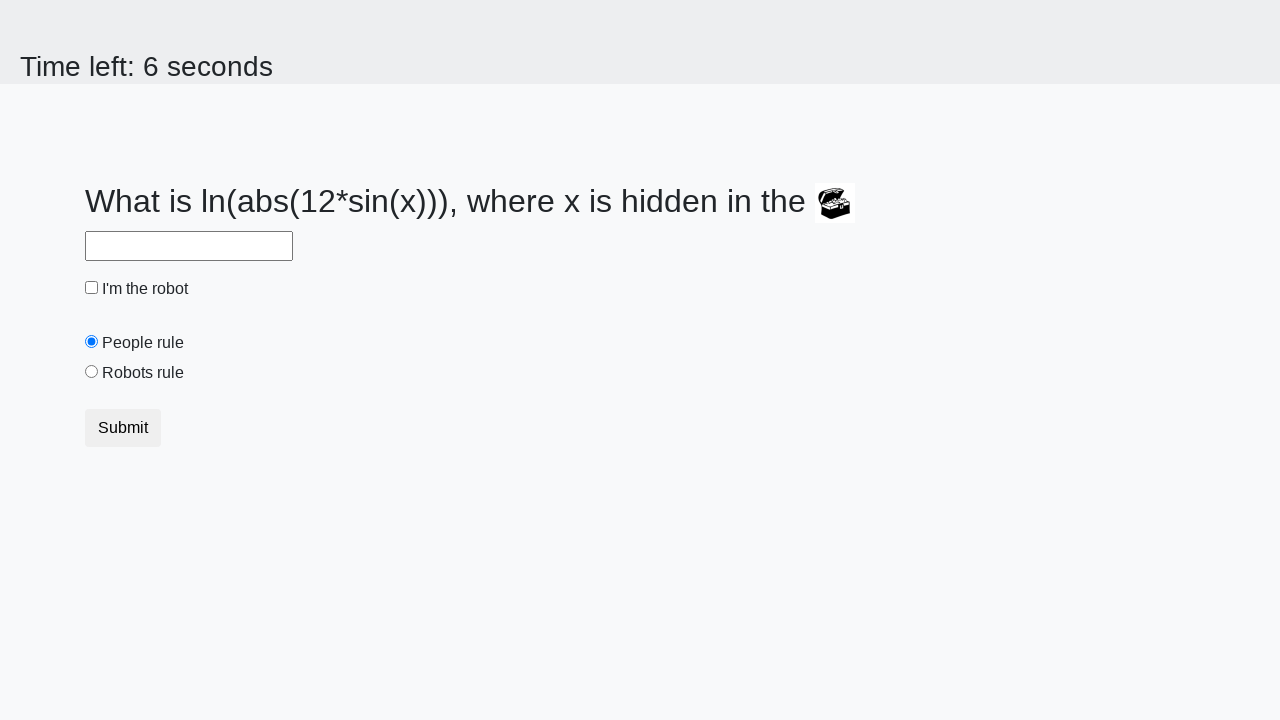

Extracted 'valuex' attribute from treasure element: 61
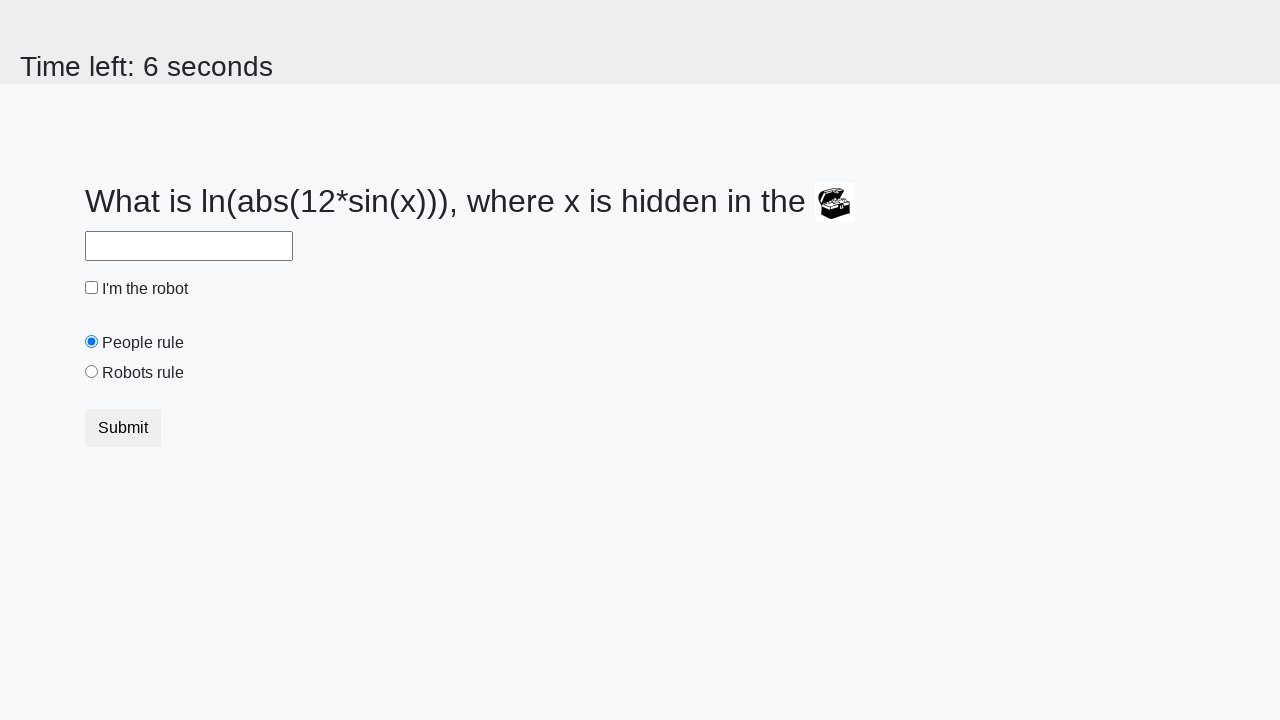

Calculated answer using mathematical formula: 2.4504371127098965
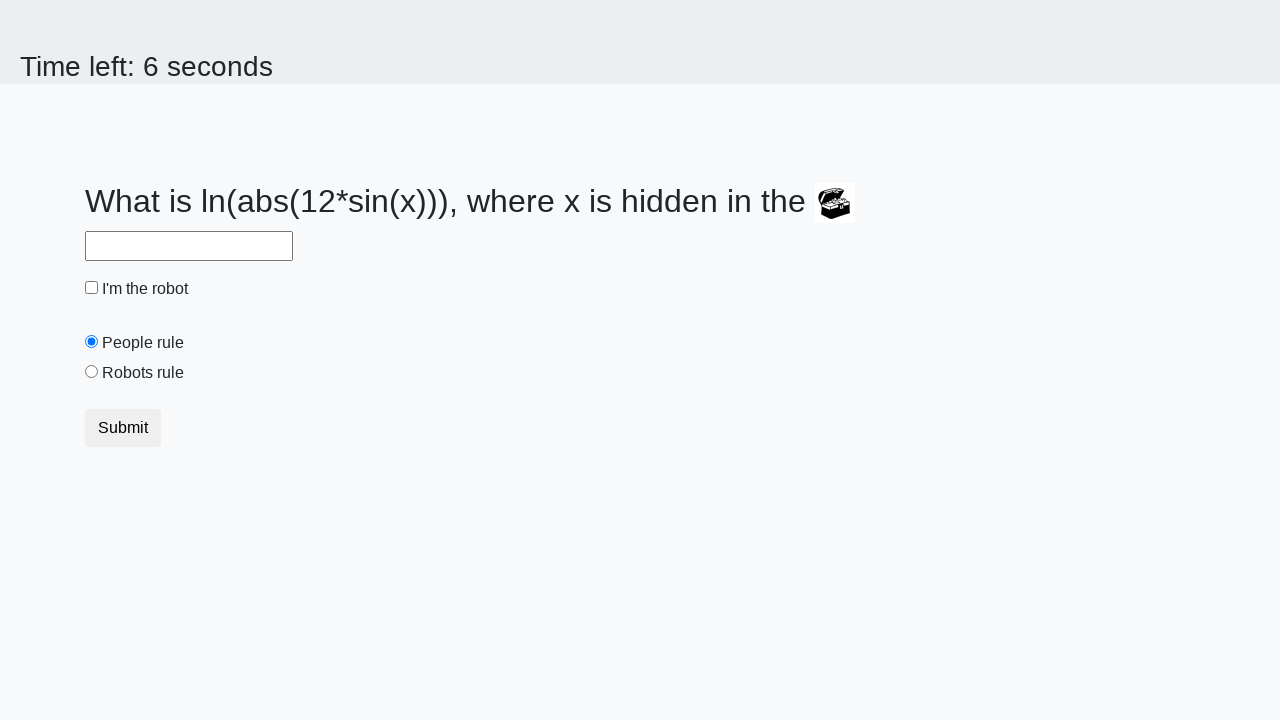

Filled answer field with calculated value: 2.4504371127098965 on #answer
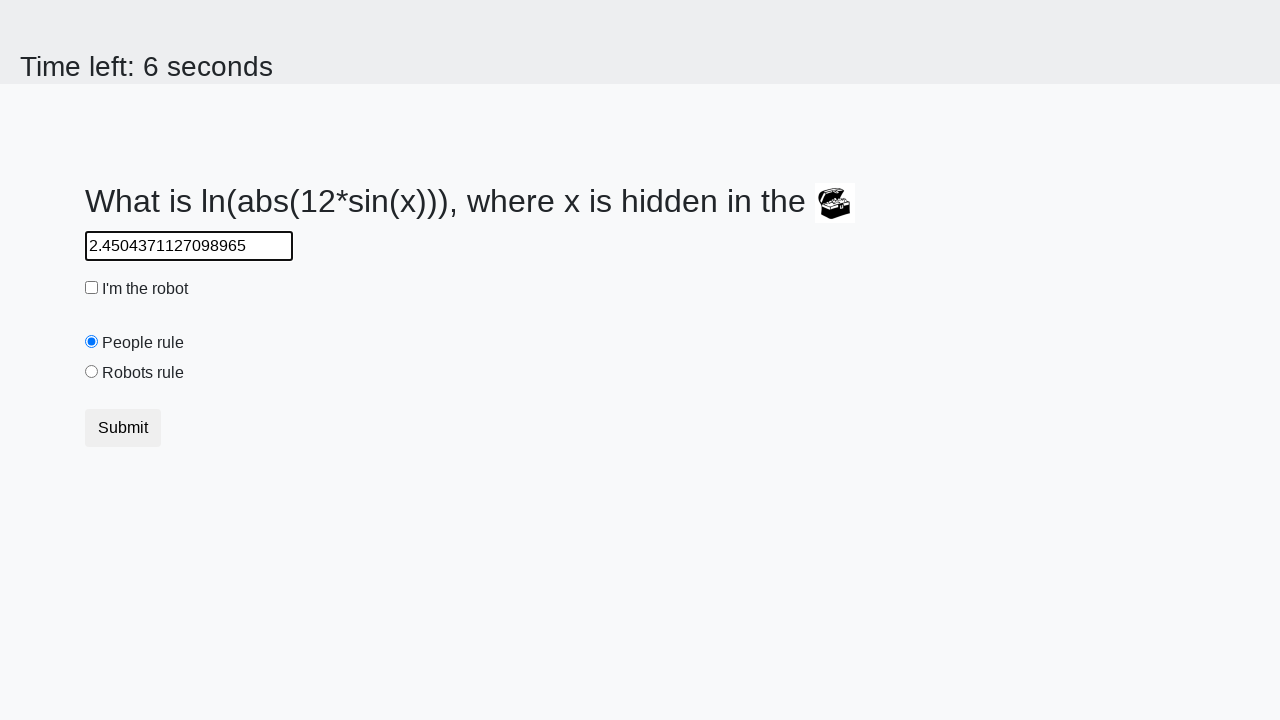

Clicked robot checkbox at (92, 288) on #robotCheckbox
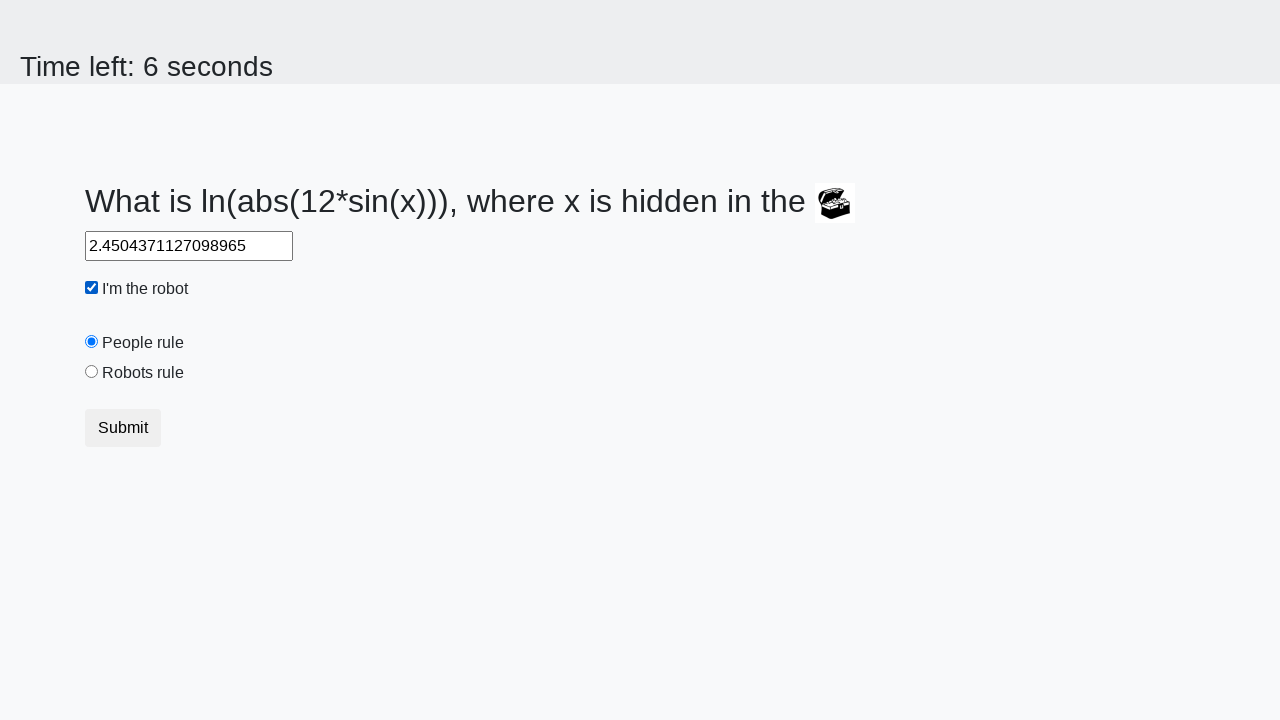

Clicked robots rule checkbox at (92, 372) on #robotsRule
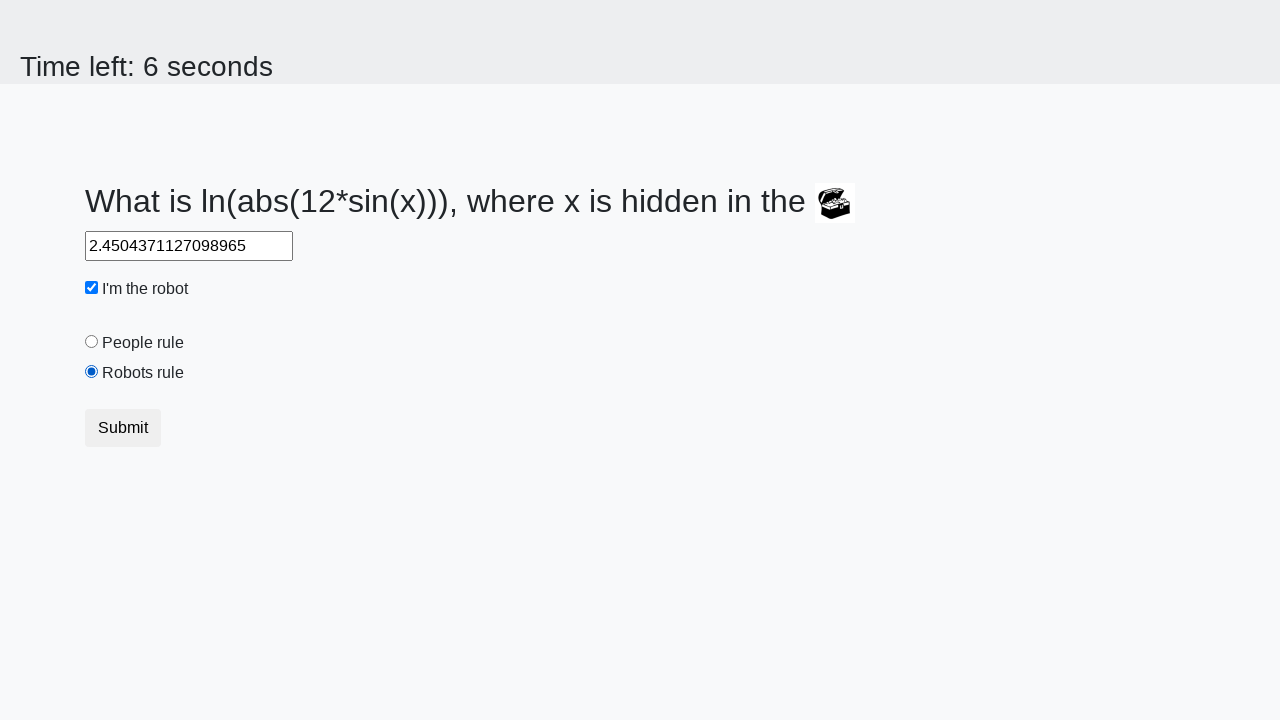

Clicked submit button to complete treasure hunt at (123, 428) on button.btn
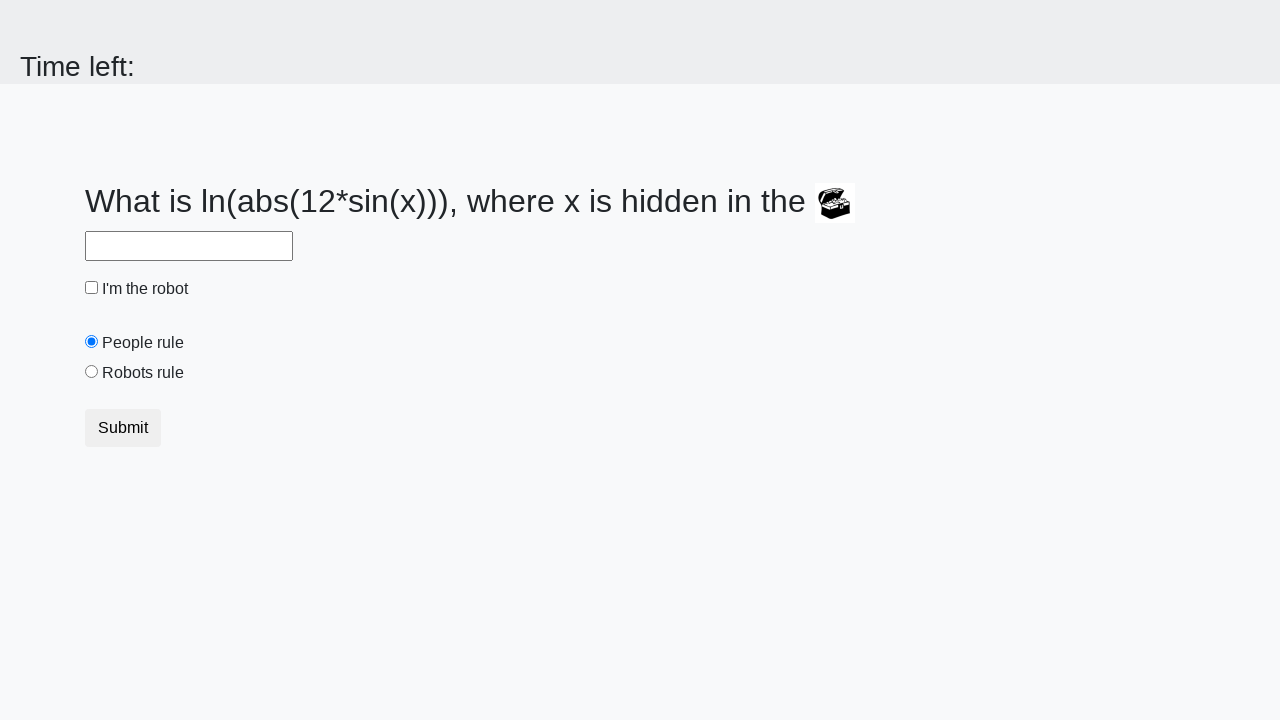

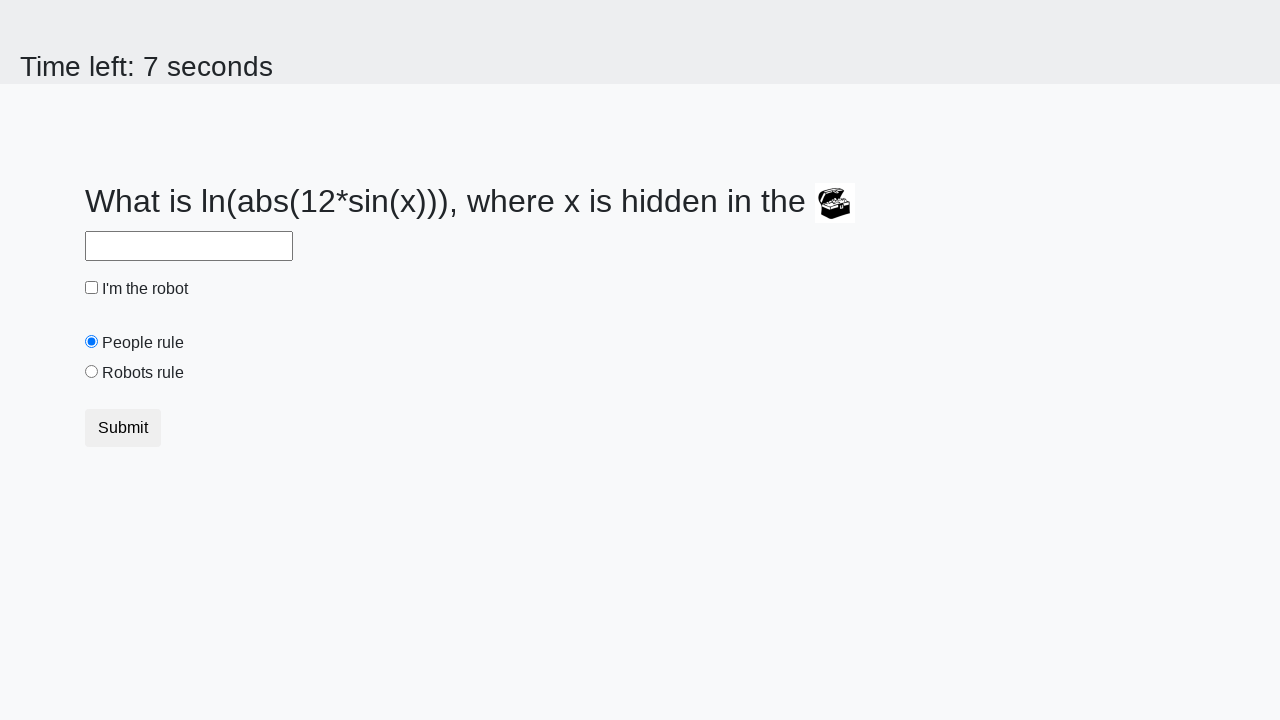